Tests JavaScript alert functionality by navigating to the JS alerts page, clicking the first alert button, accepting the alert, and verifying the result message.

Starting URL: https://the-internet.herokuapp.com

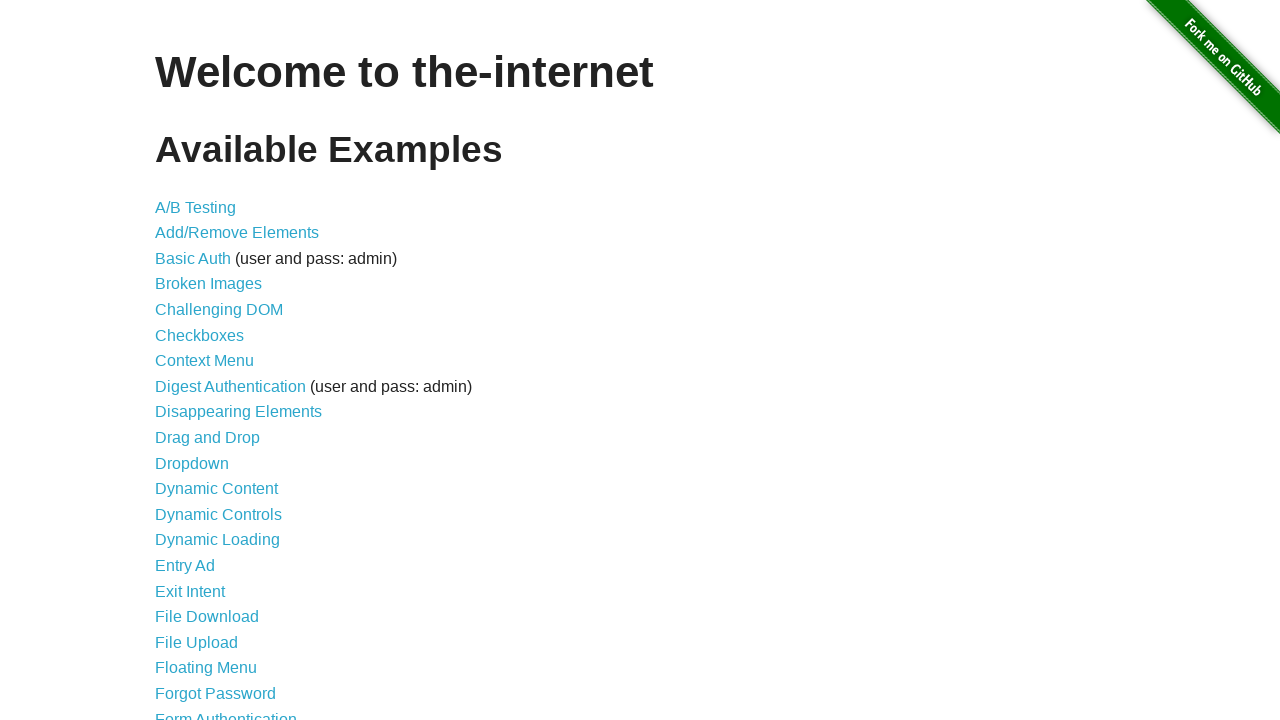

Clicked link to navigate to JavaScript Alerts page at (214, 361) on a[href='/javascript_alerts']
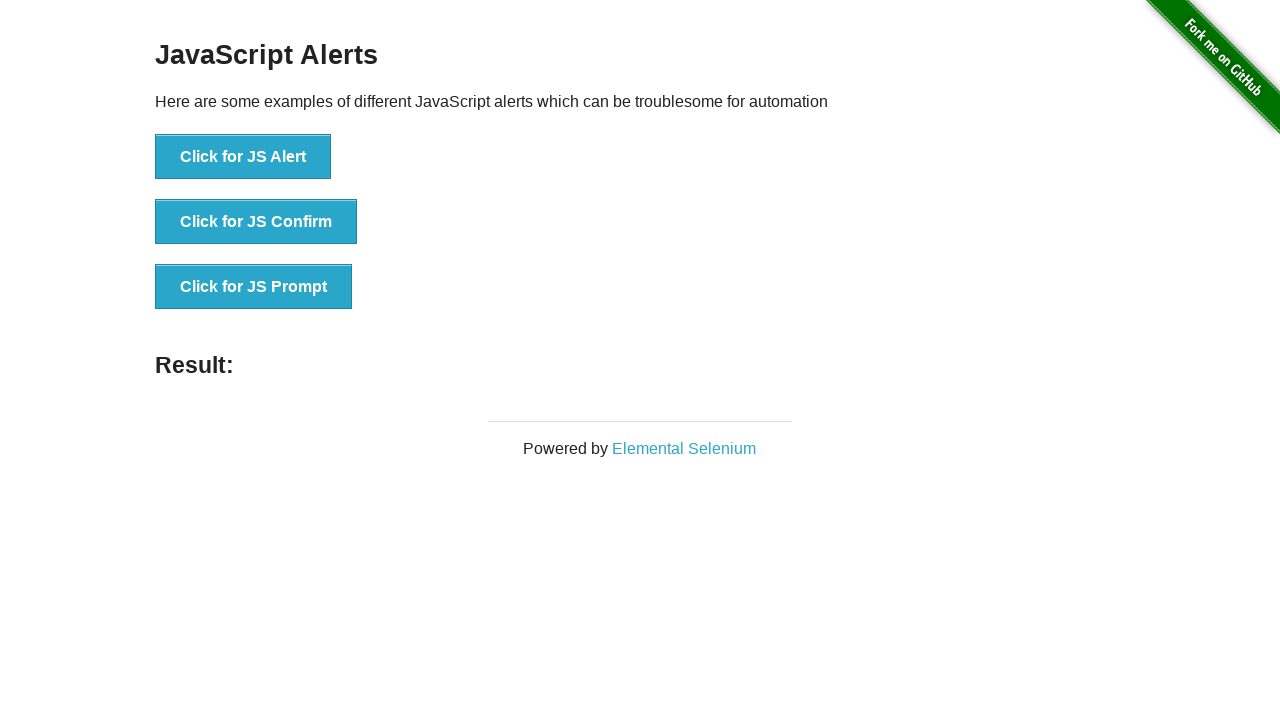

JavaScript Alerts page loaded and first alert button is visible
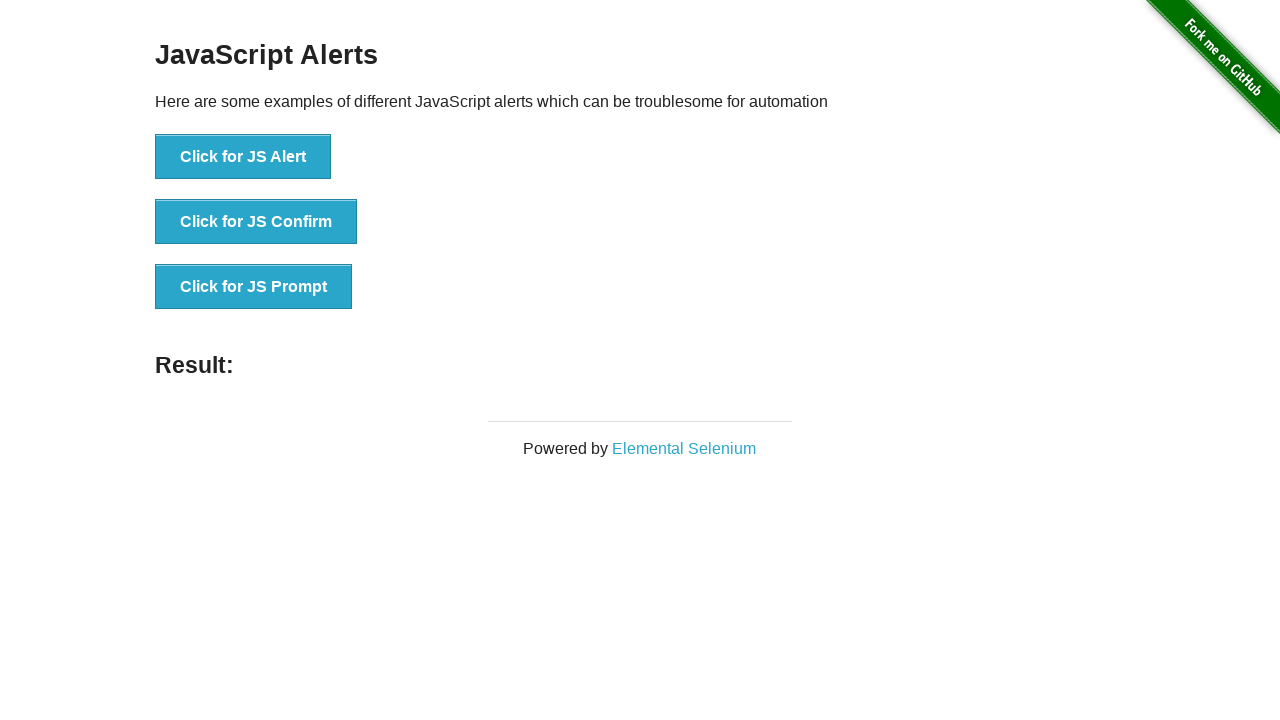

Clicked the first JS Alert button at (243, 157) on button[onclick='jsAlert()']
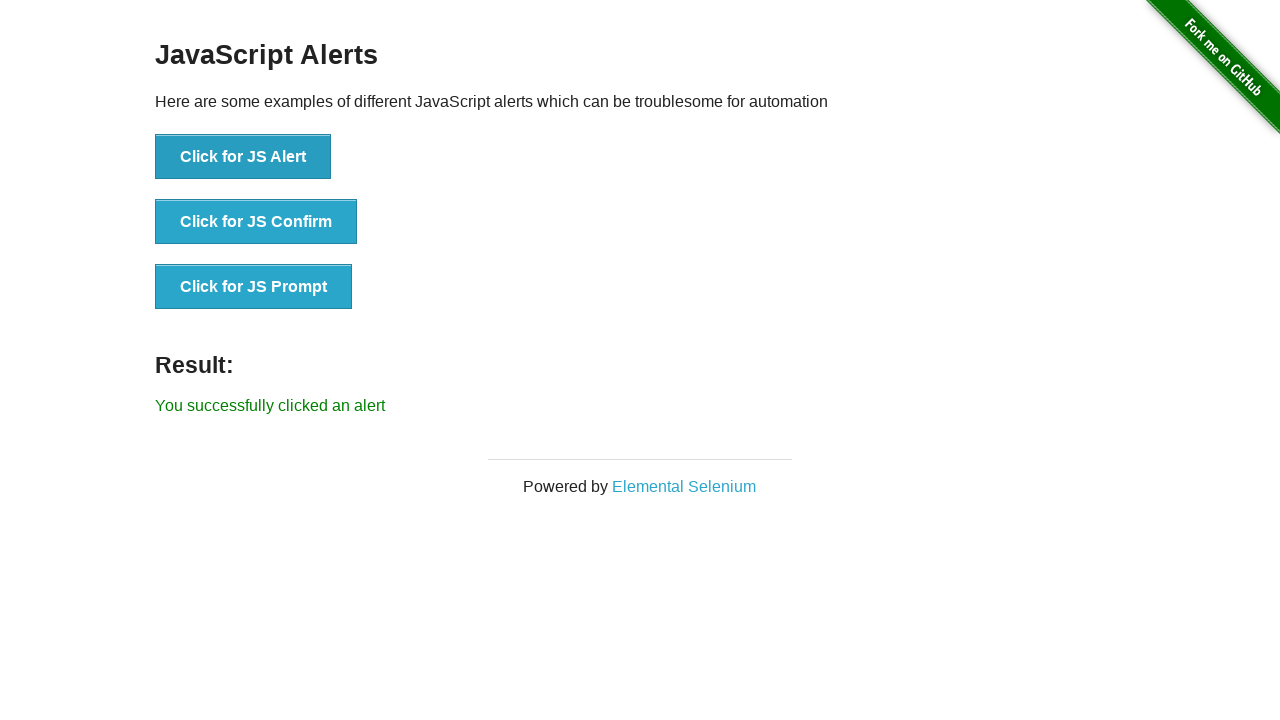

Set up dialog handler to accept alerts
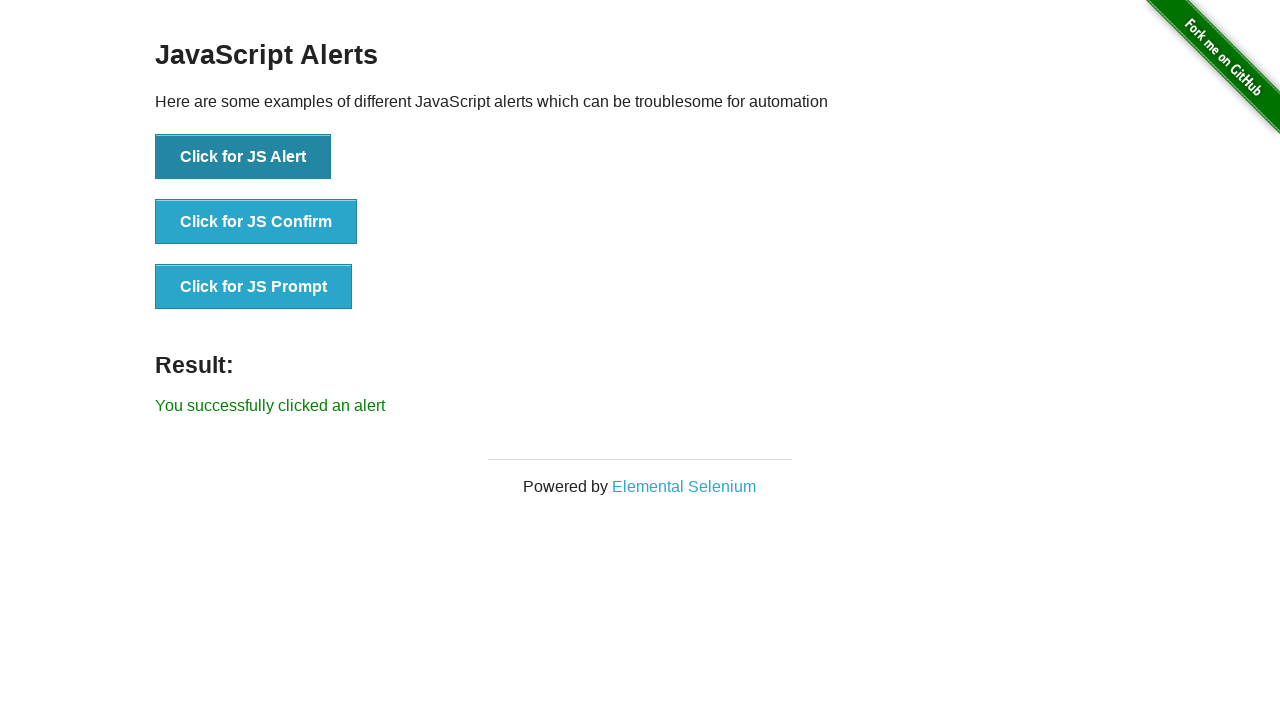

Clicked the first JS Alert button again to trigger alert with handler in place at (243, 157) on button[onclick='jsAlert()']
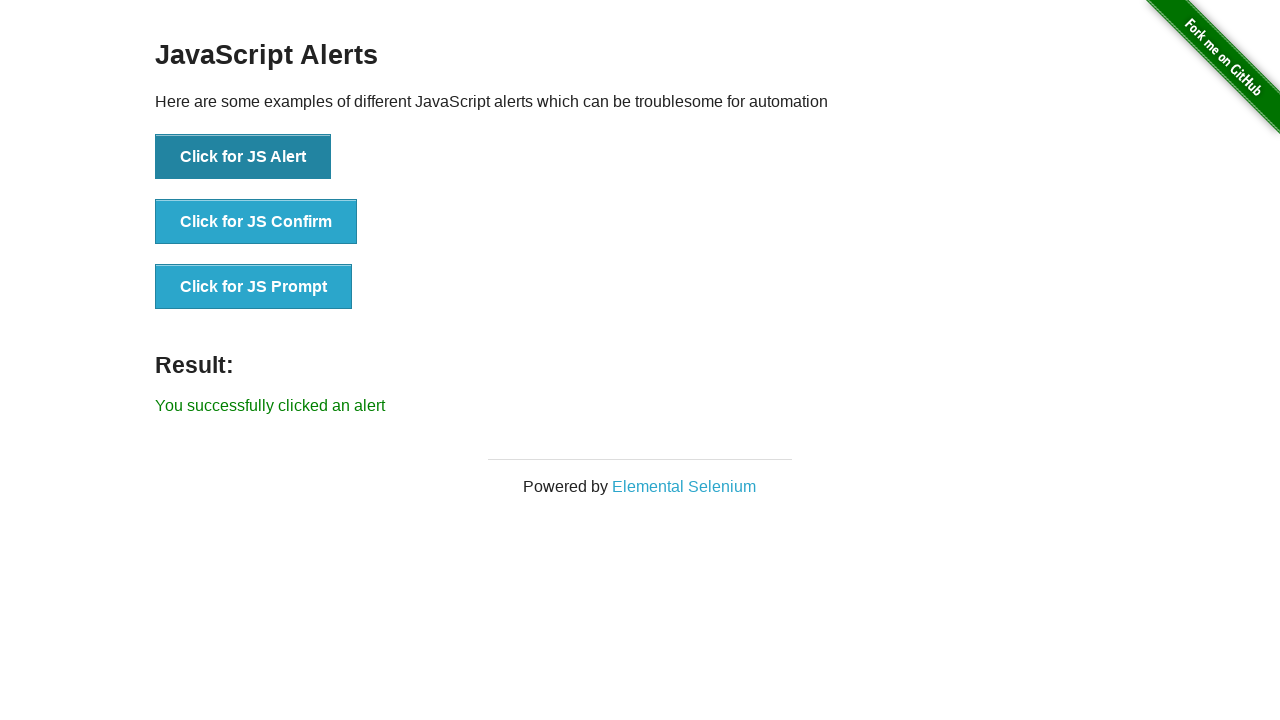

Result message appeared after accepting the alert
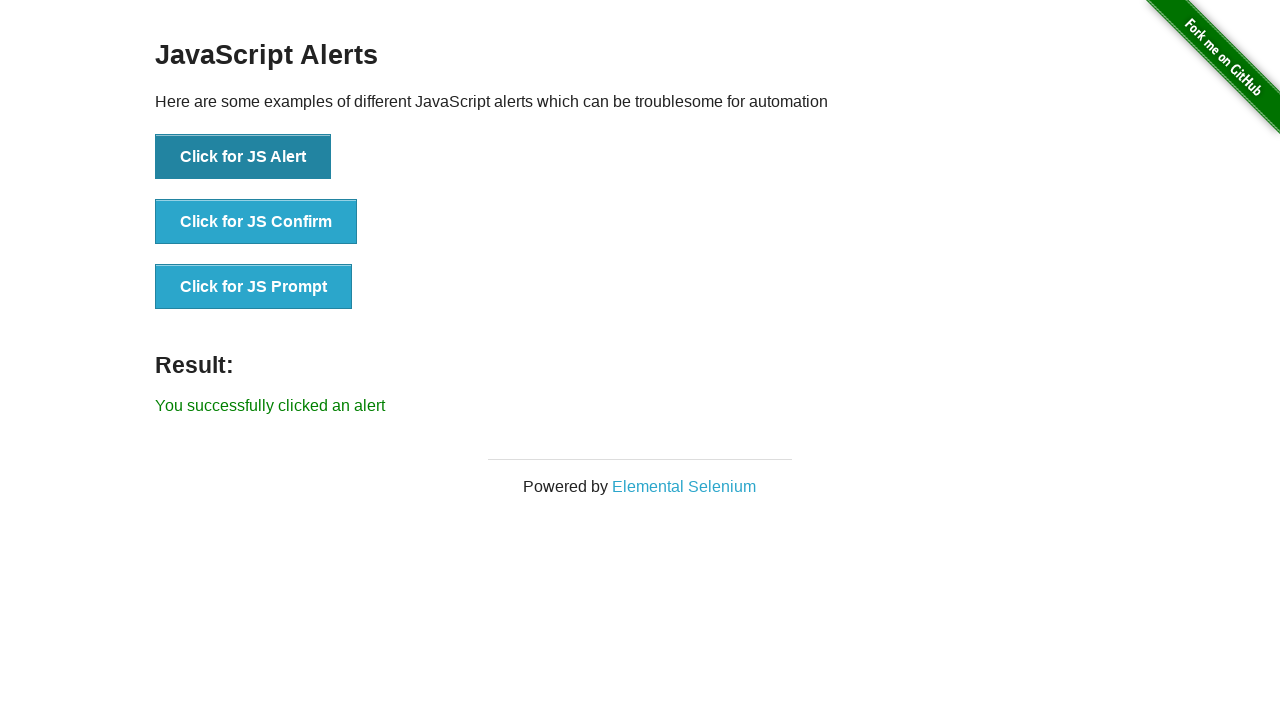

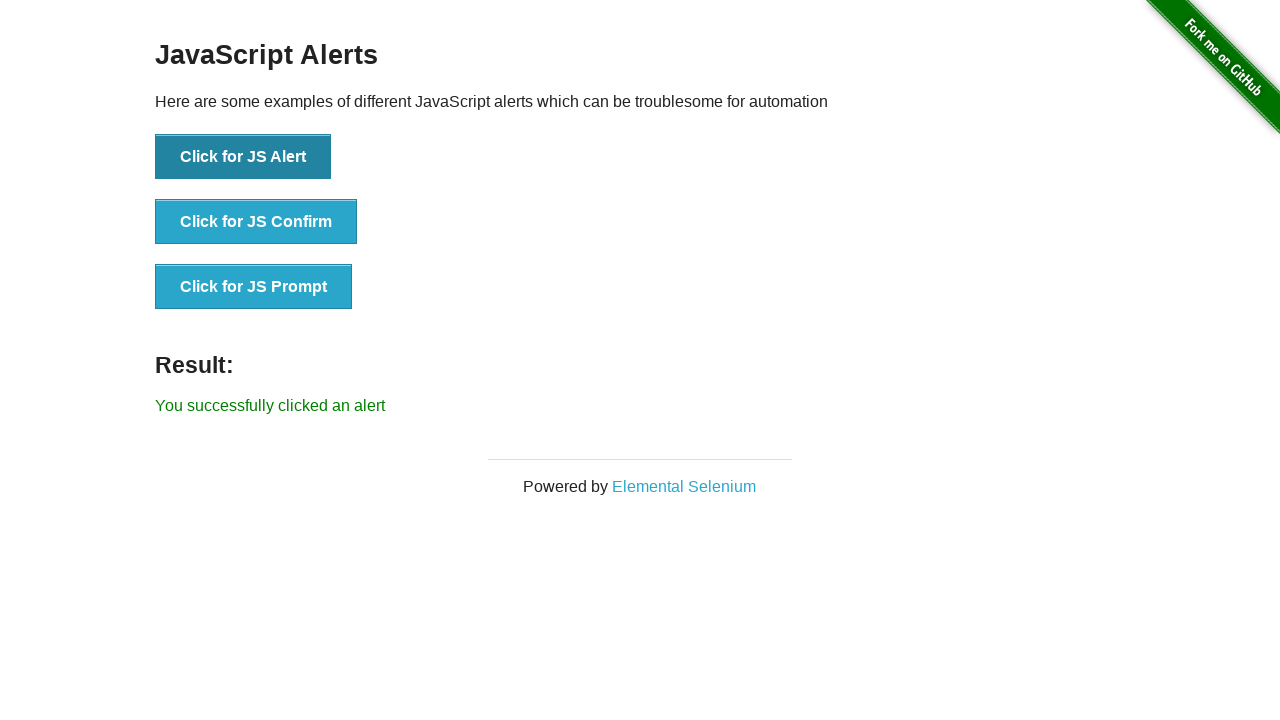